Verifies that error messages are displayed when submitting the conversion form without filling required fields

Starting URL: https://omardev3.github.io/excurrencies/currency%20exchange.html

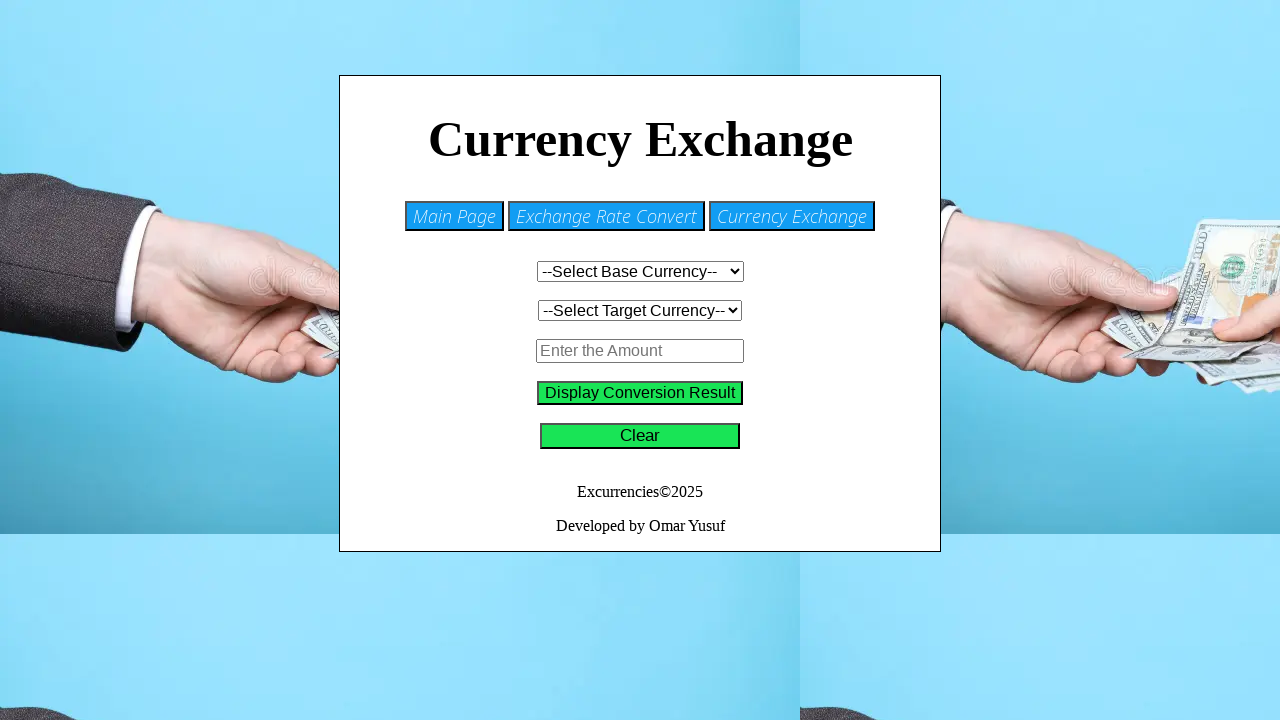

Navigated to currency exchange form
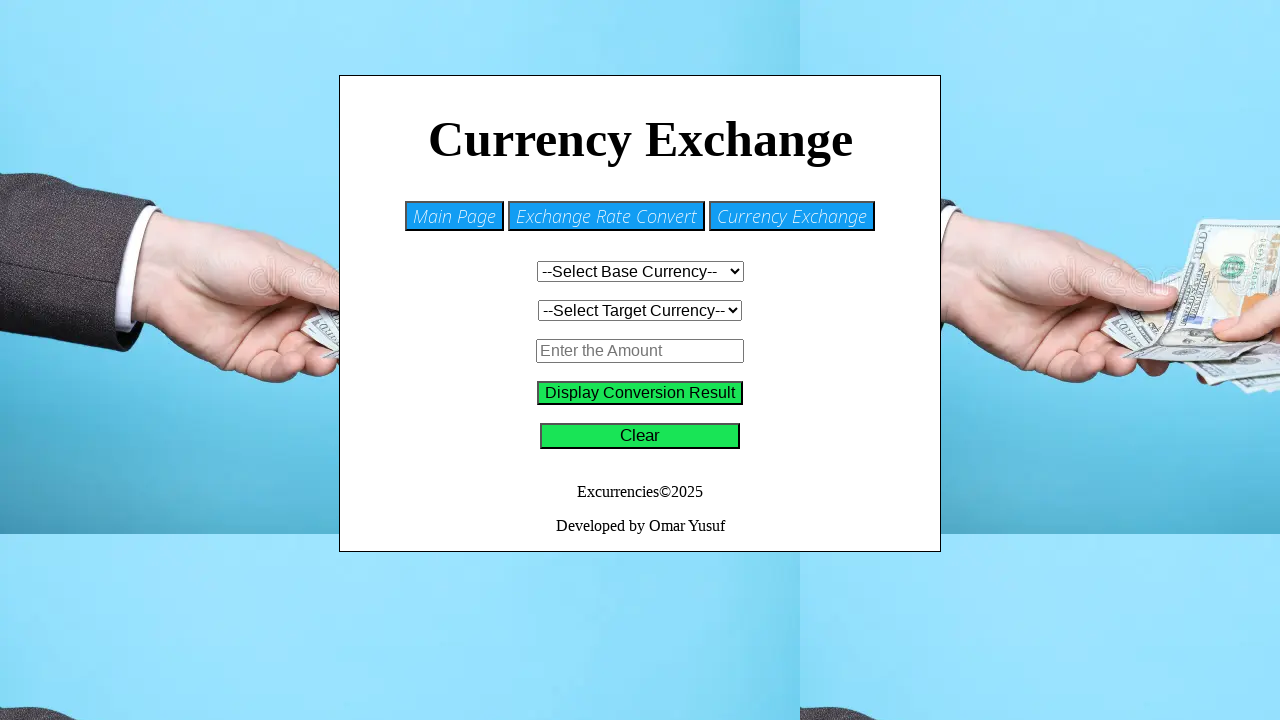

Clicked convert button without filling required fields at (640, 393) on #convert-button2
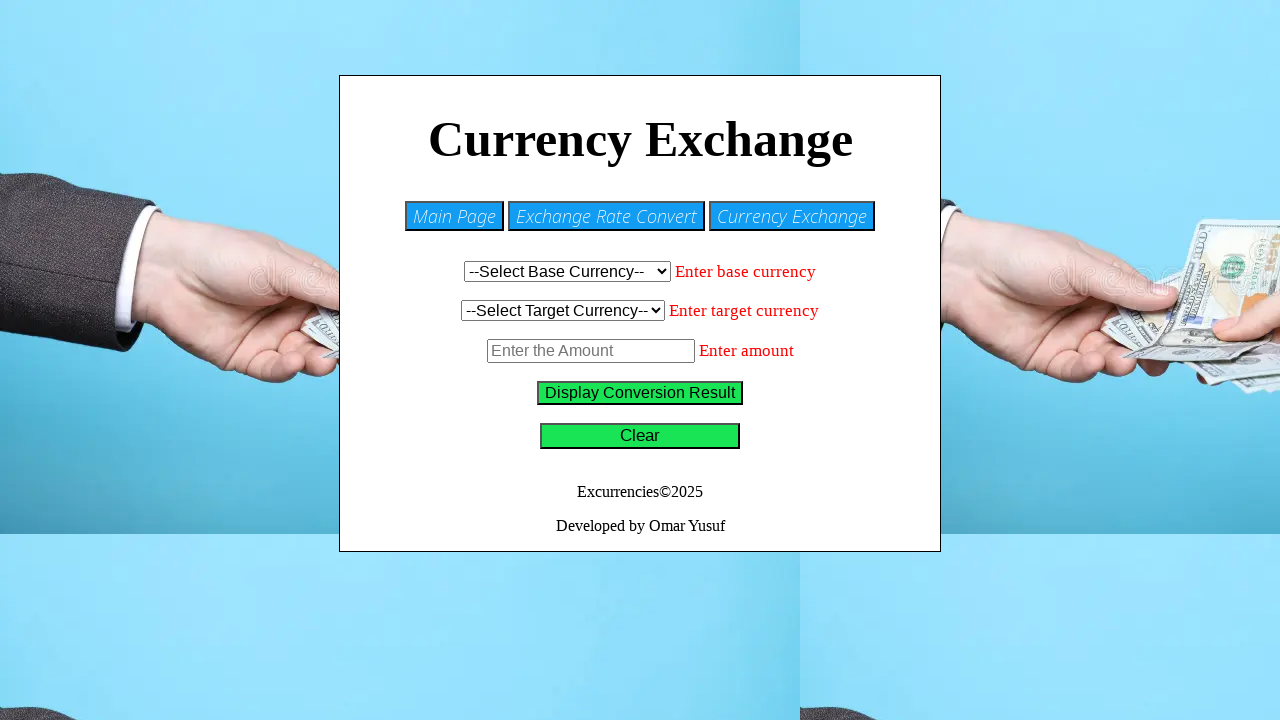

Base currency error message appeared
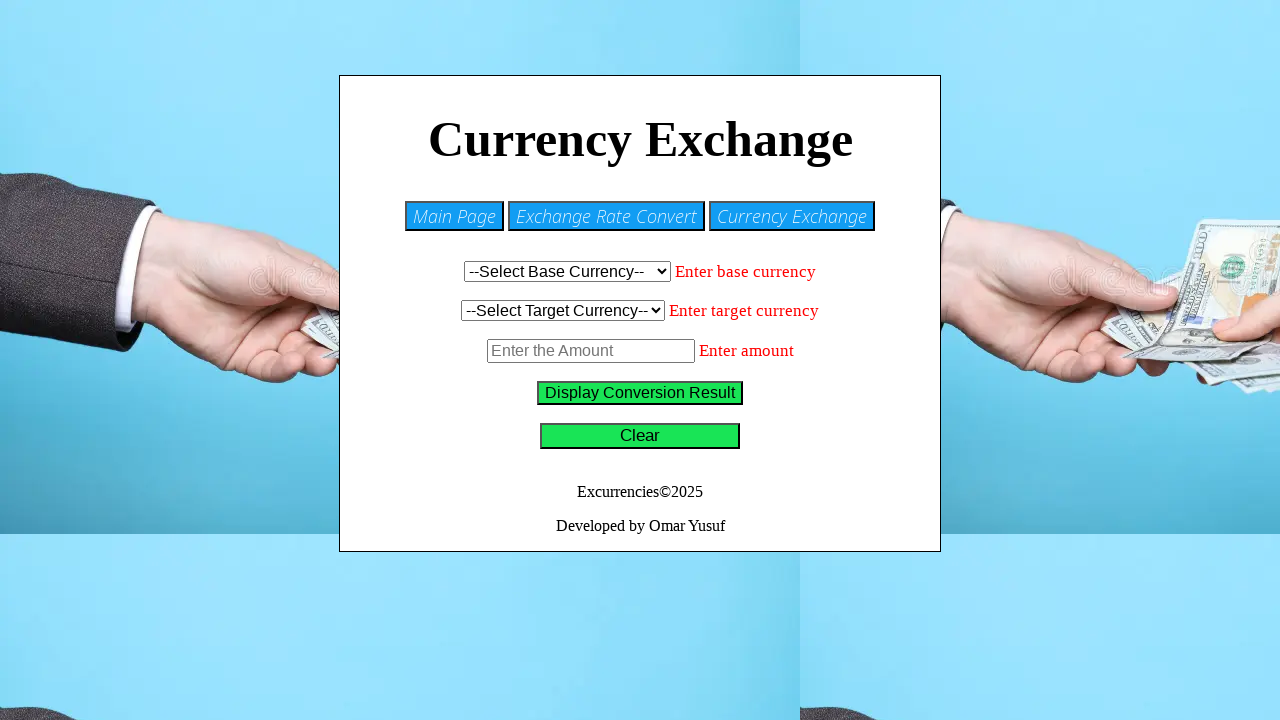

Target currency error message appeared
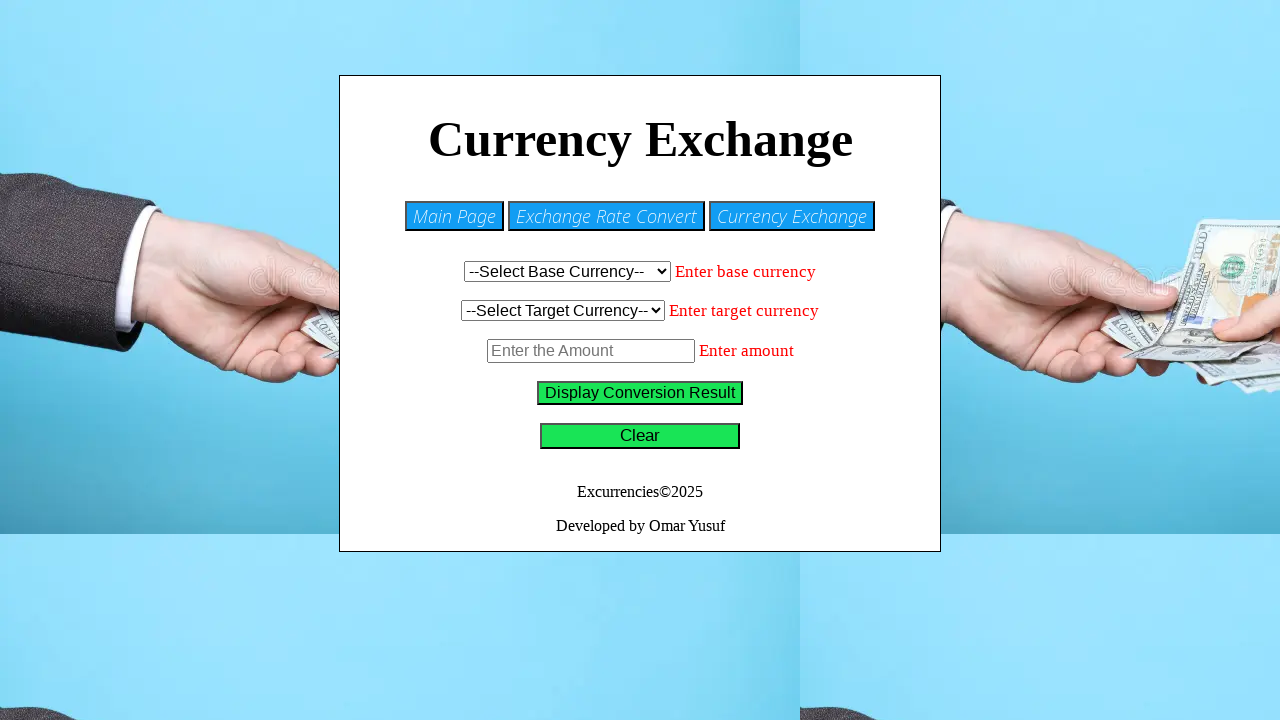

Amount error message appeared
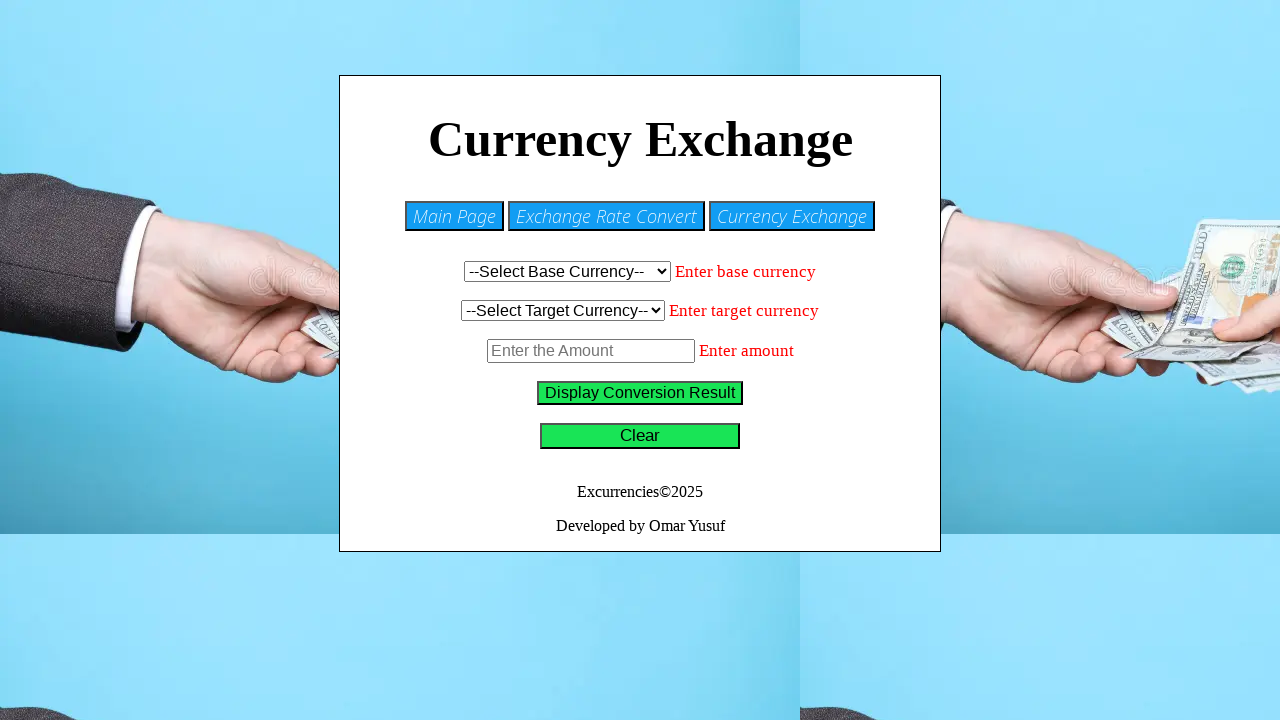

Verified base currency error message text: 'Enter base currency'
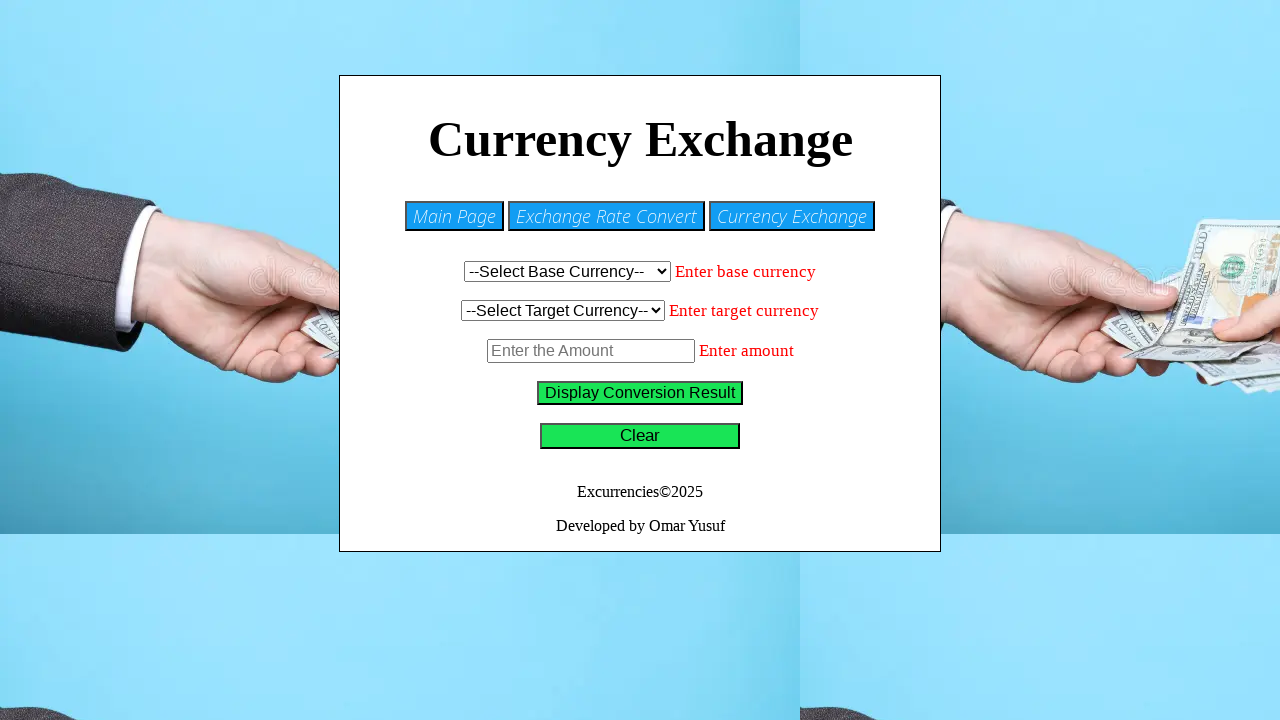

Verified target currency error message text: 'Enter target currency'
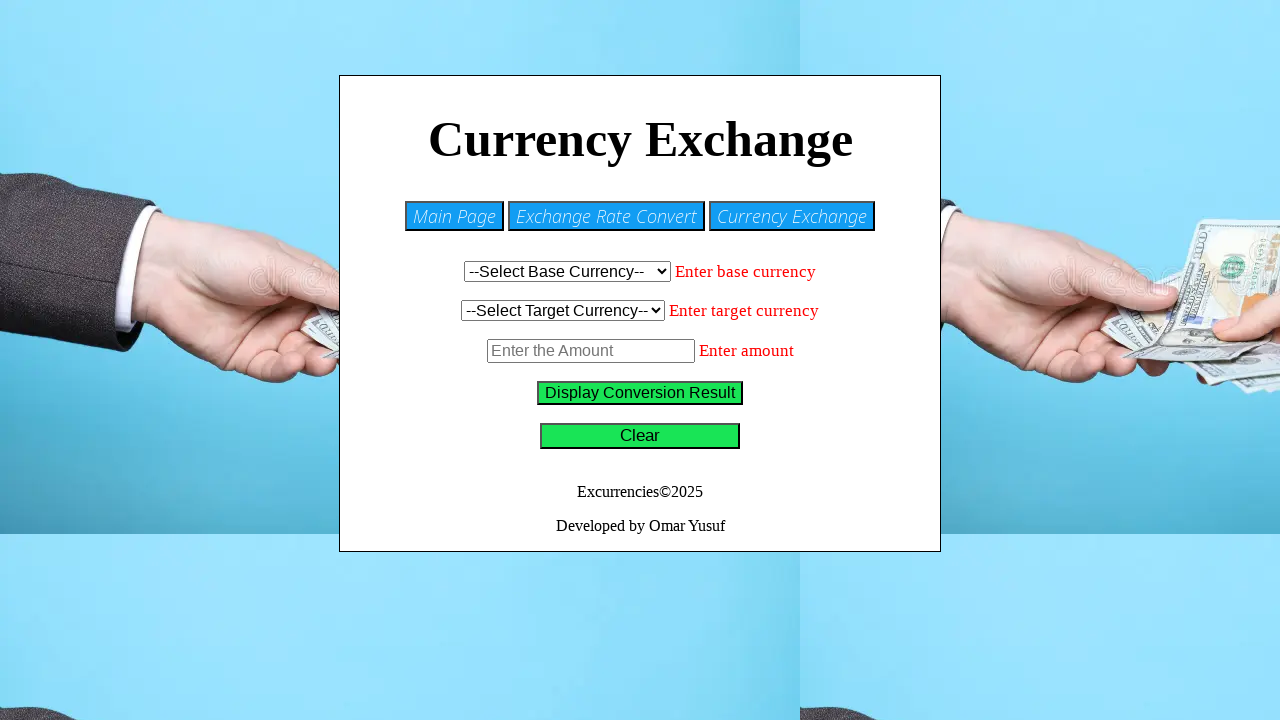

Verified amount error message text: 'Enter amount'
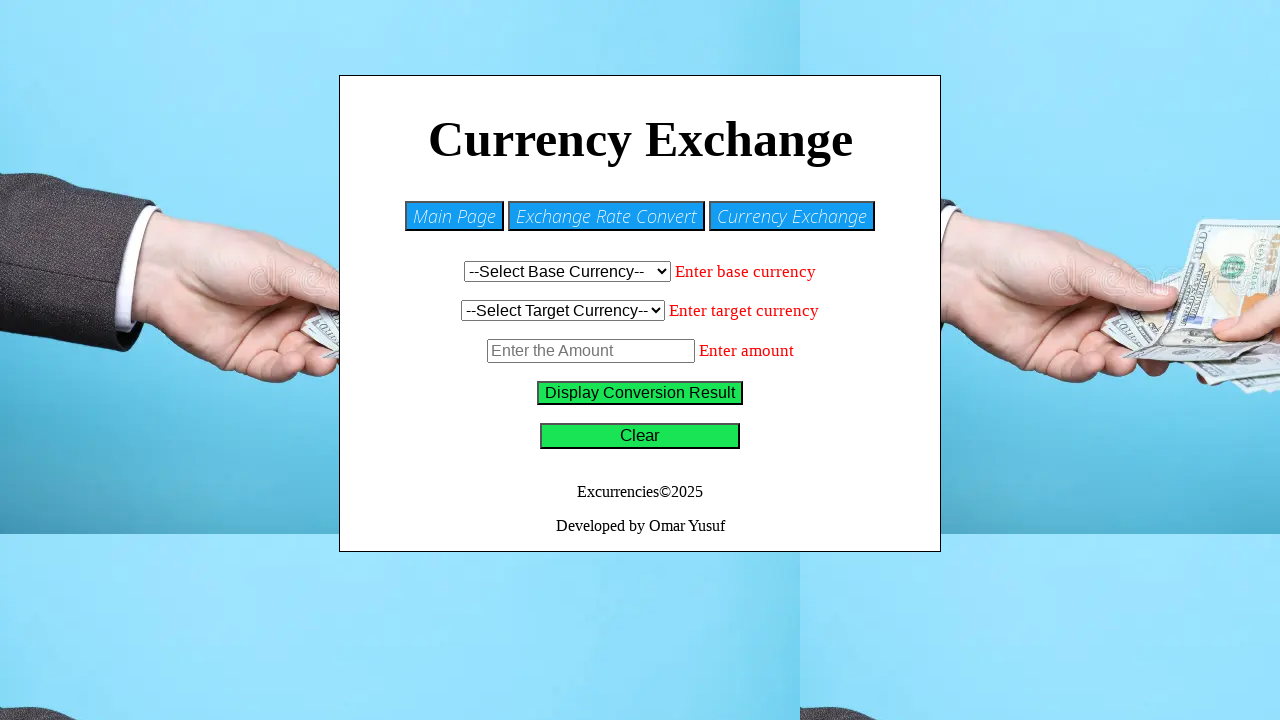

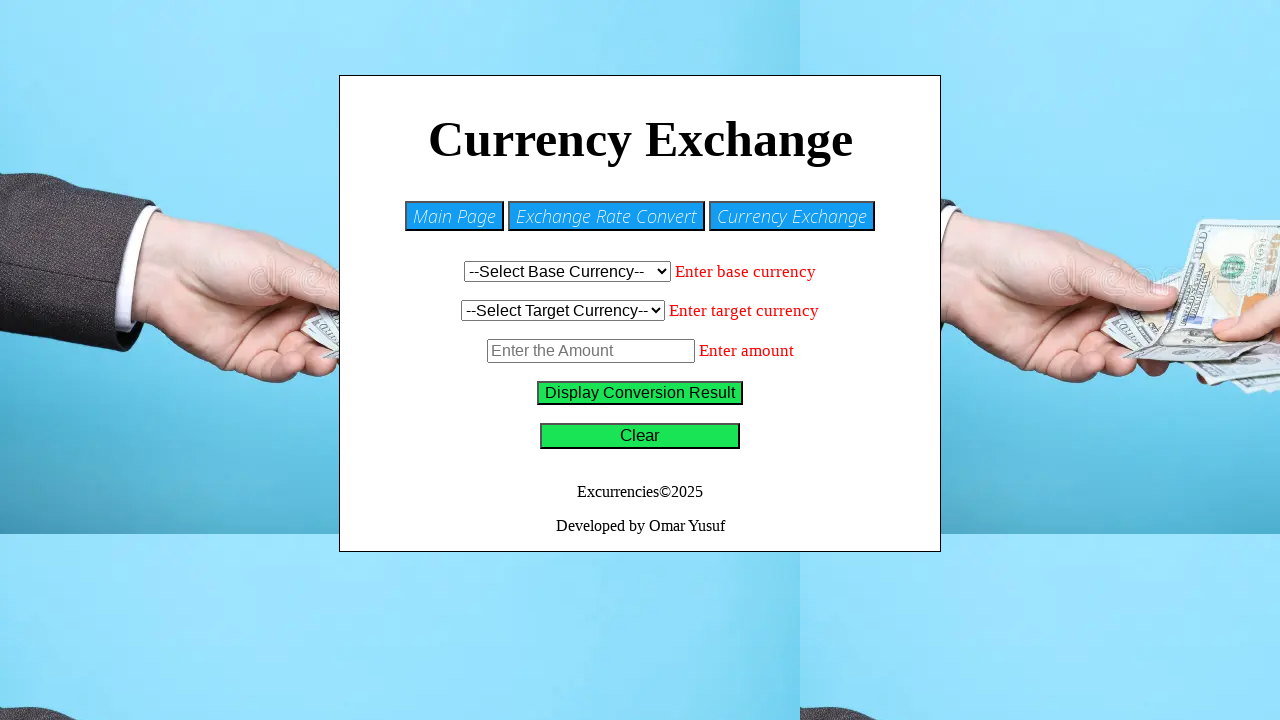